Tests navigation to Nokia Lumia product page and verifies the price is displayed as $820

Starting URL: https://www.demoblaze.com/

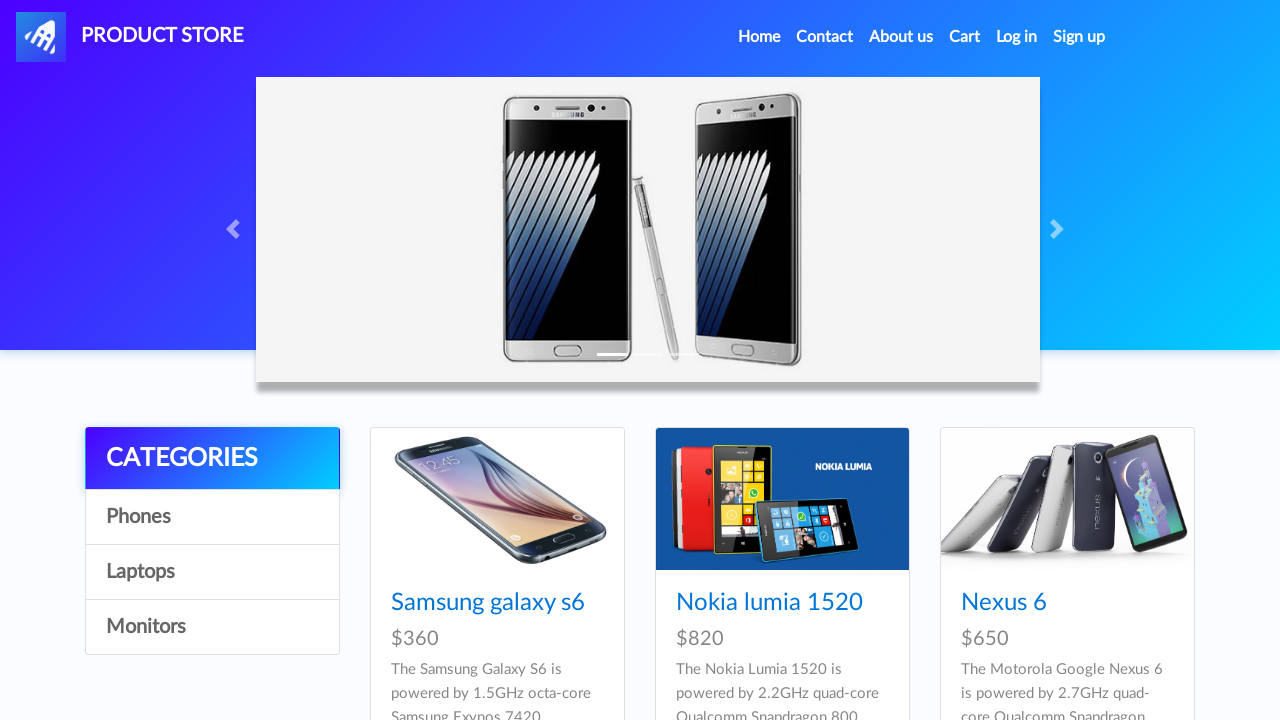

Clicked on Nokia Lumia 1520 product link at (782, 499) on div a[href='prod.html?idp_=2']
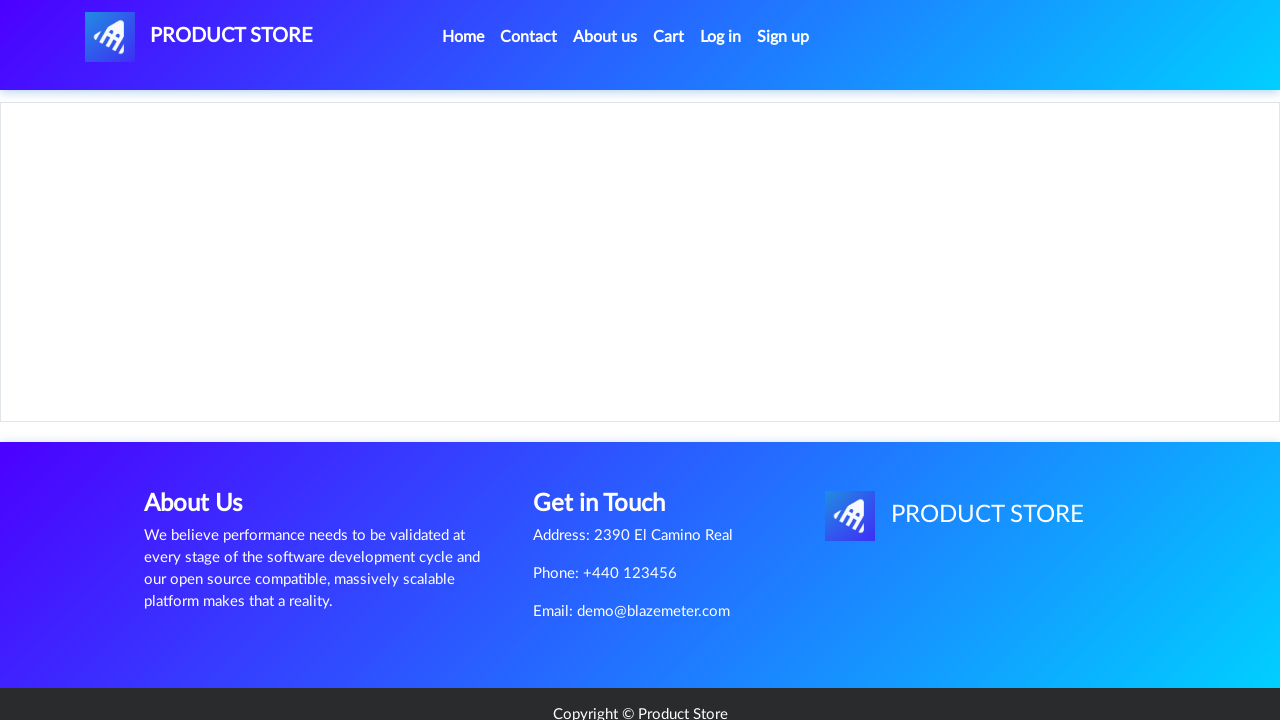

Verified price is displayed as $820
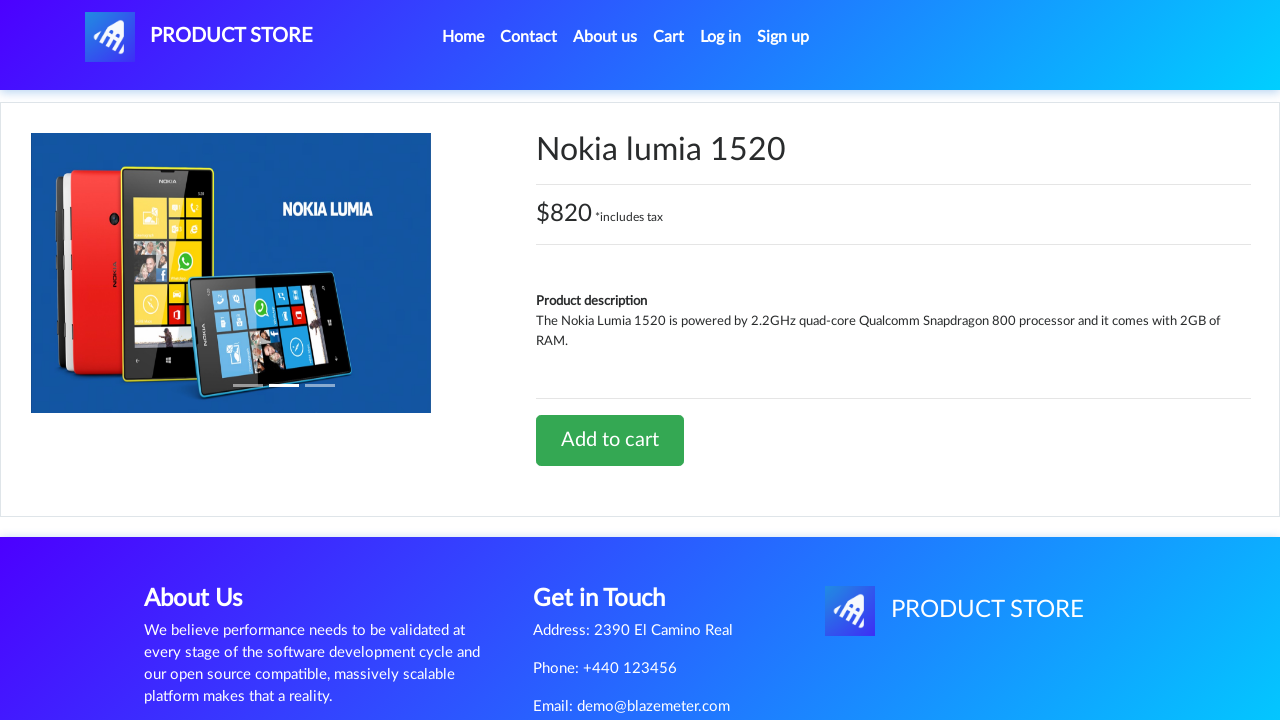

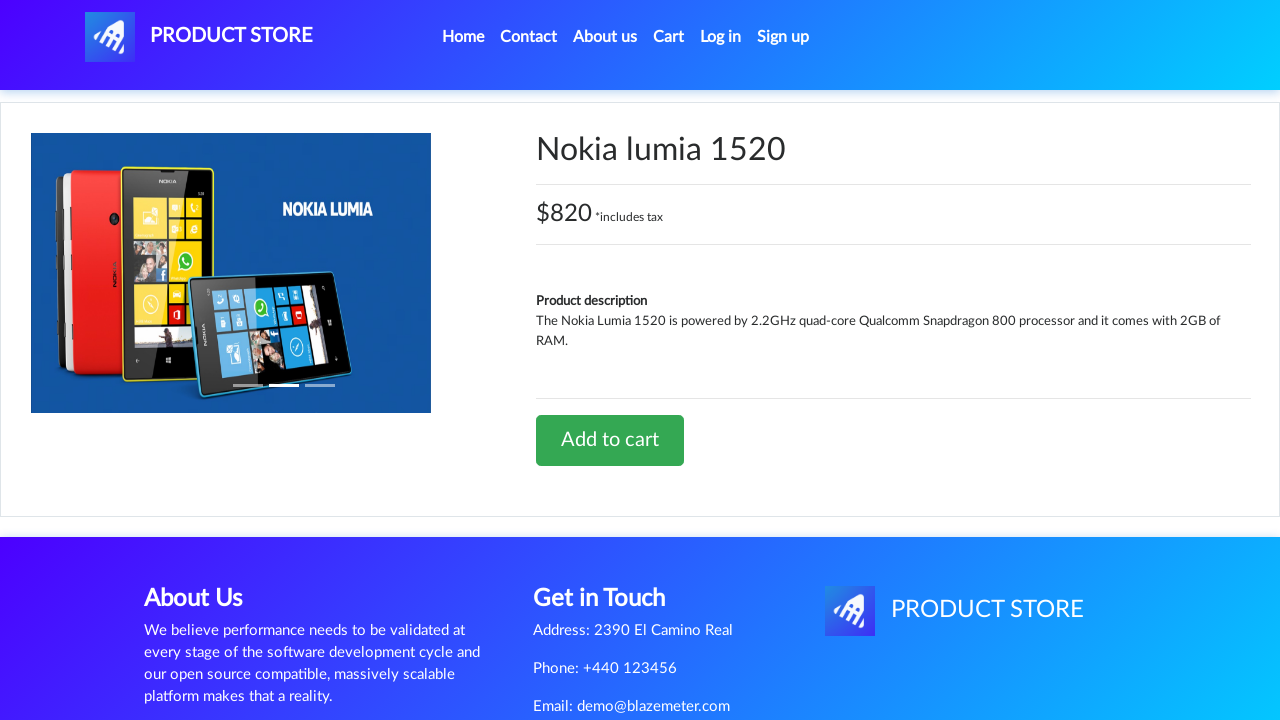